Fills out an OpenCart registration form with user details including name, email, phone, and password fields

Starting URL: https://naveenautomationlabs.com/opencart/index.php?route=account/register

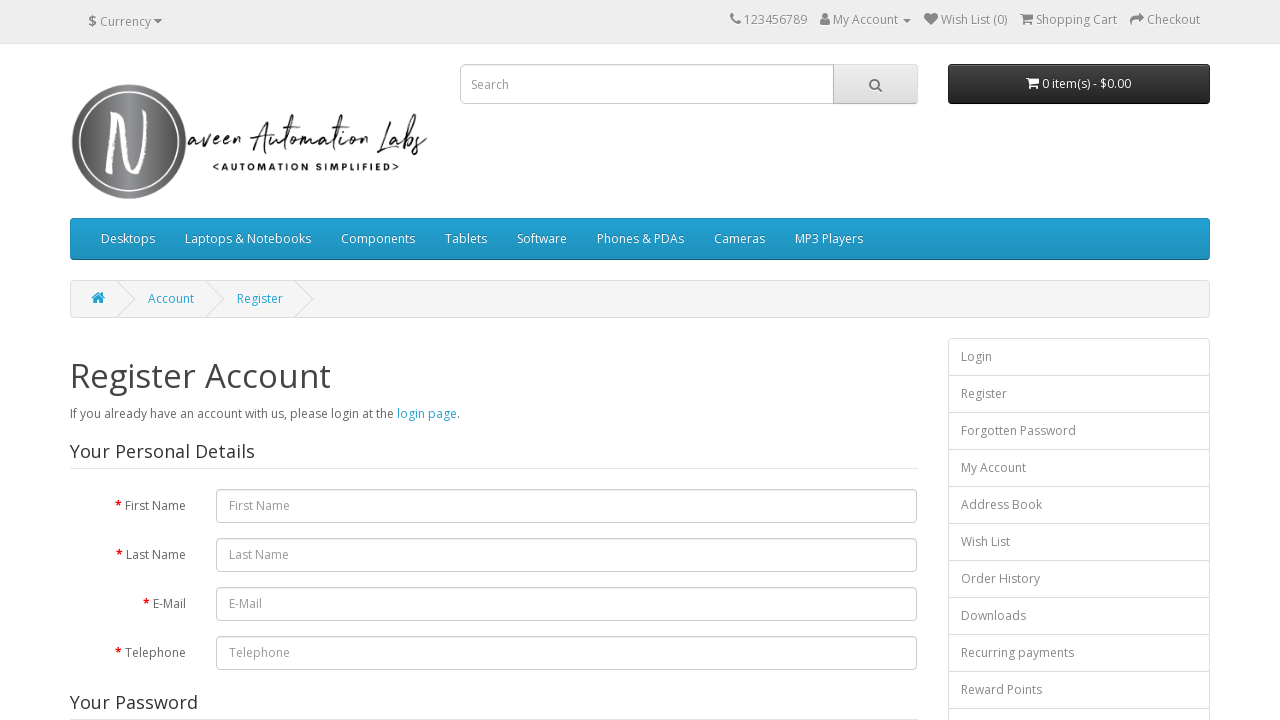

Filled first name field with 'John' on #input-firstname
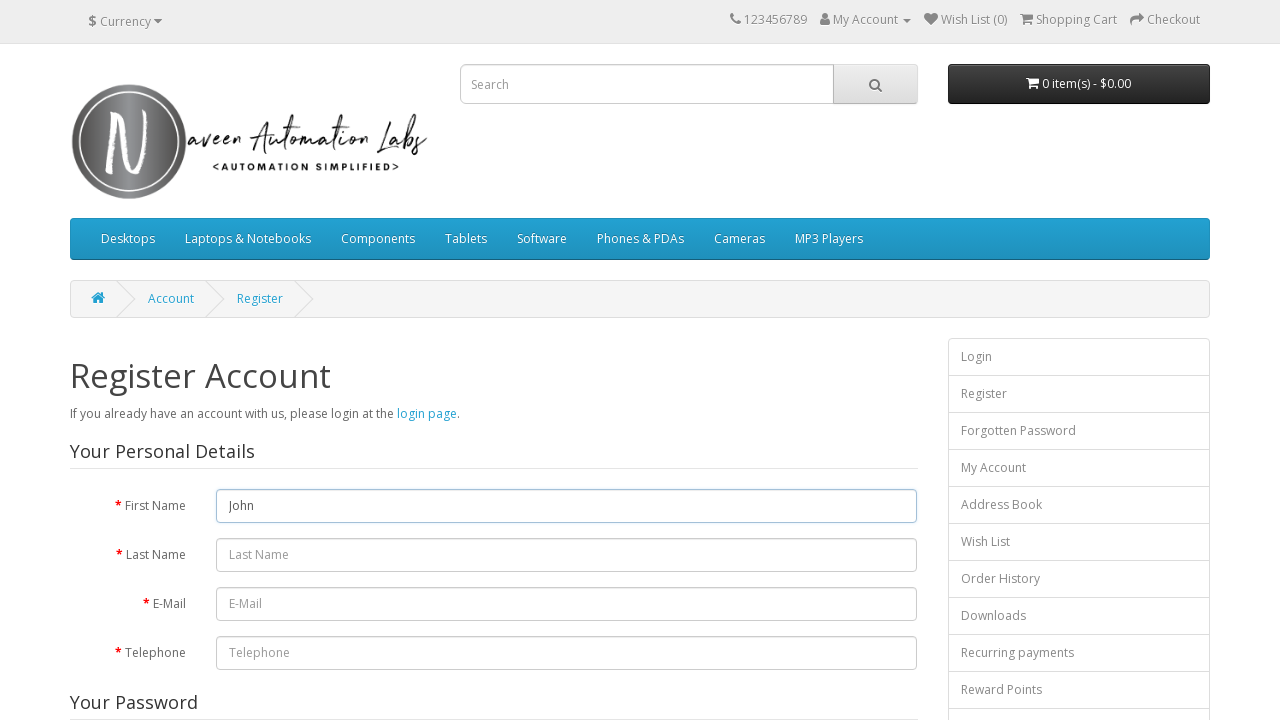

Filled last name field with 'Smith' on #input-lastname
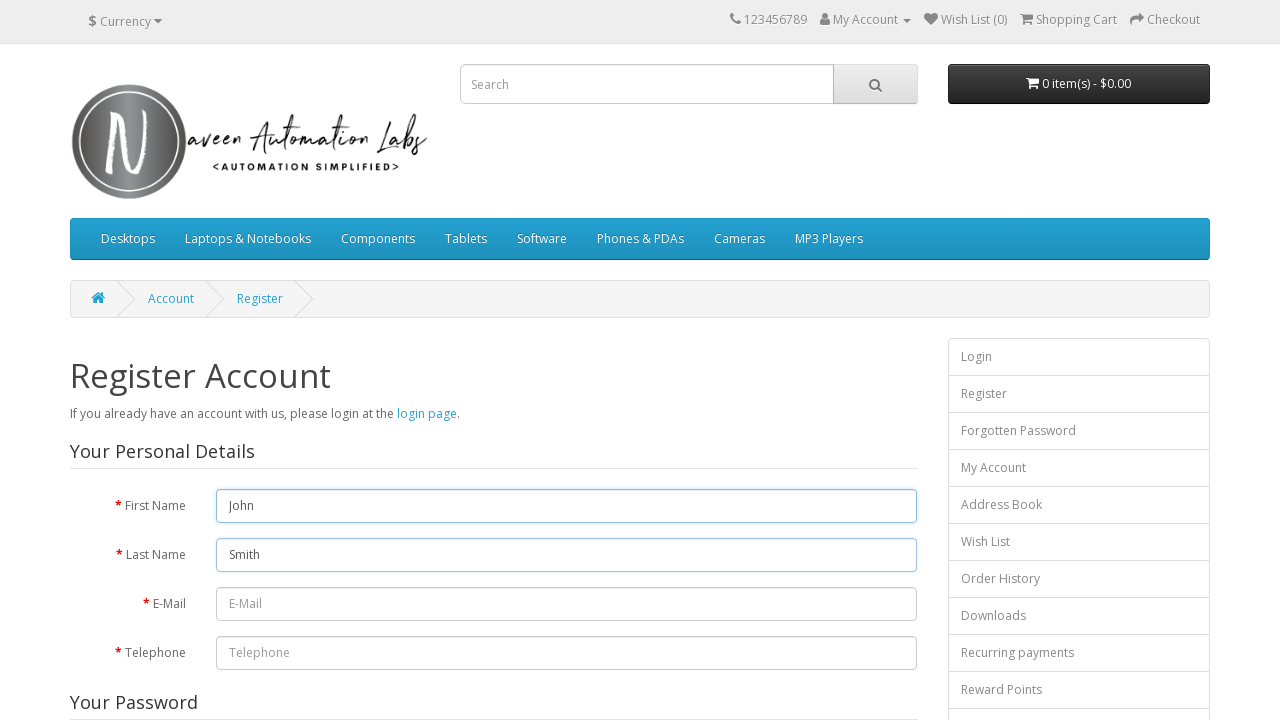

Filled email field with 'testuser2847@example.com' on #input-email
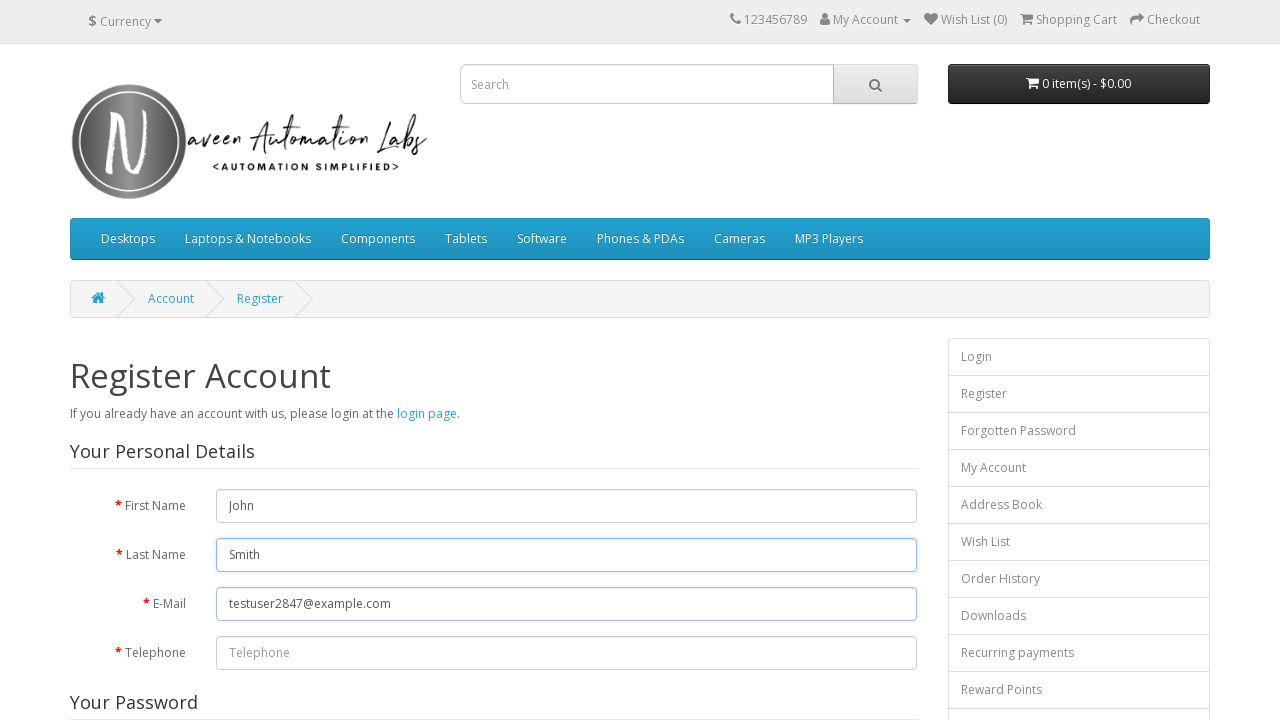

Filled telephone field with '5551234567' on #input-telephone
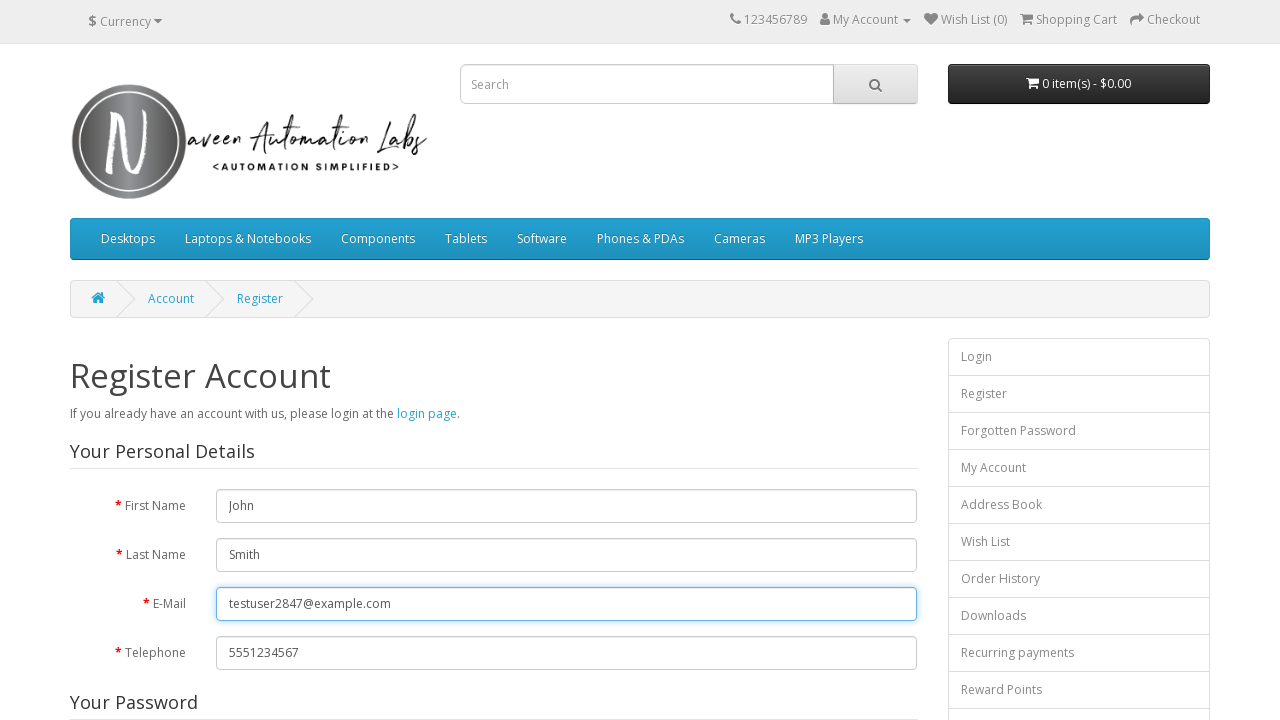

Filled password field with 'TestPass123!' on #input-password
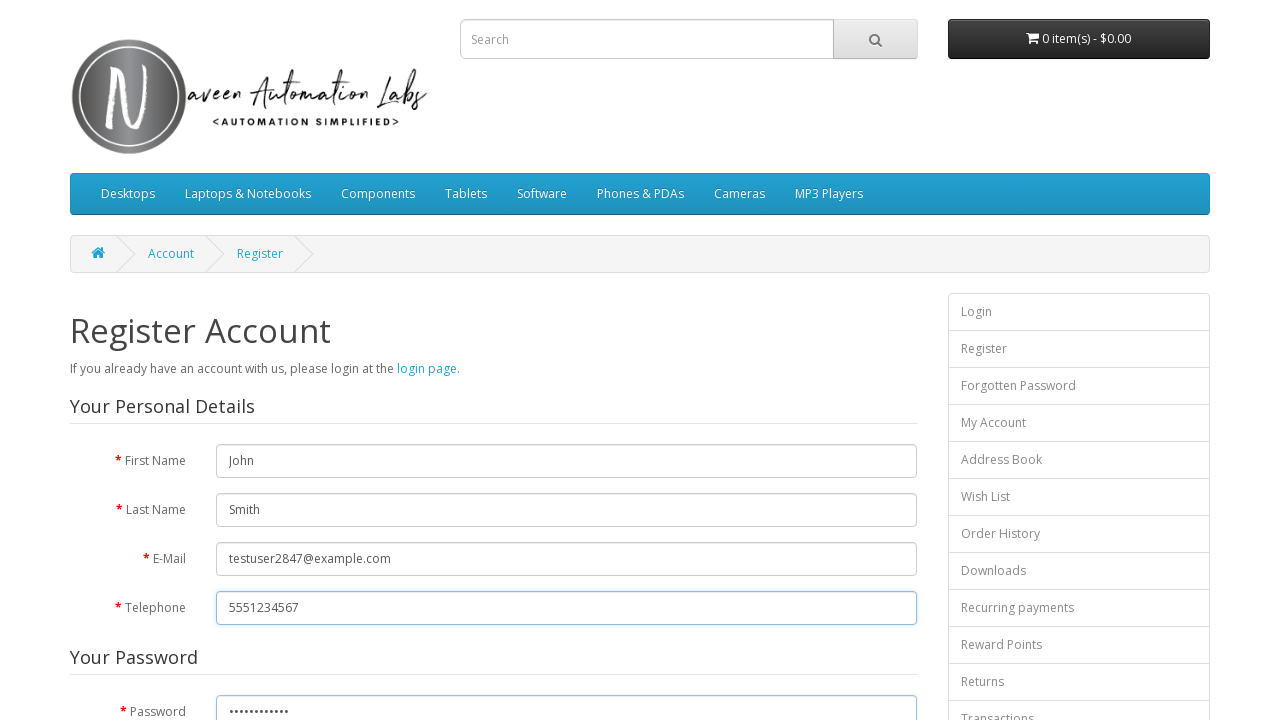

Filled confirm password field with 'TestPass123!' on #input-confirm
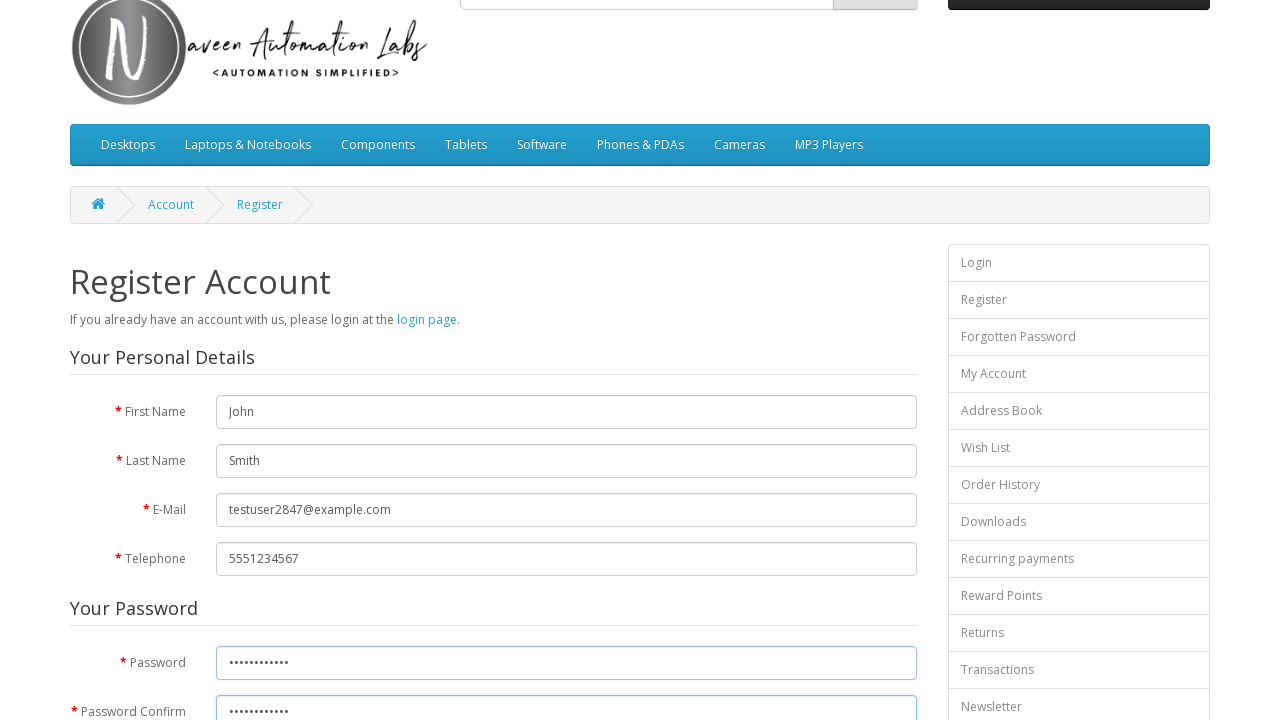

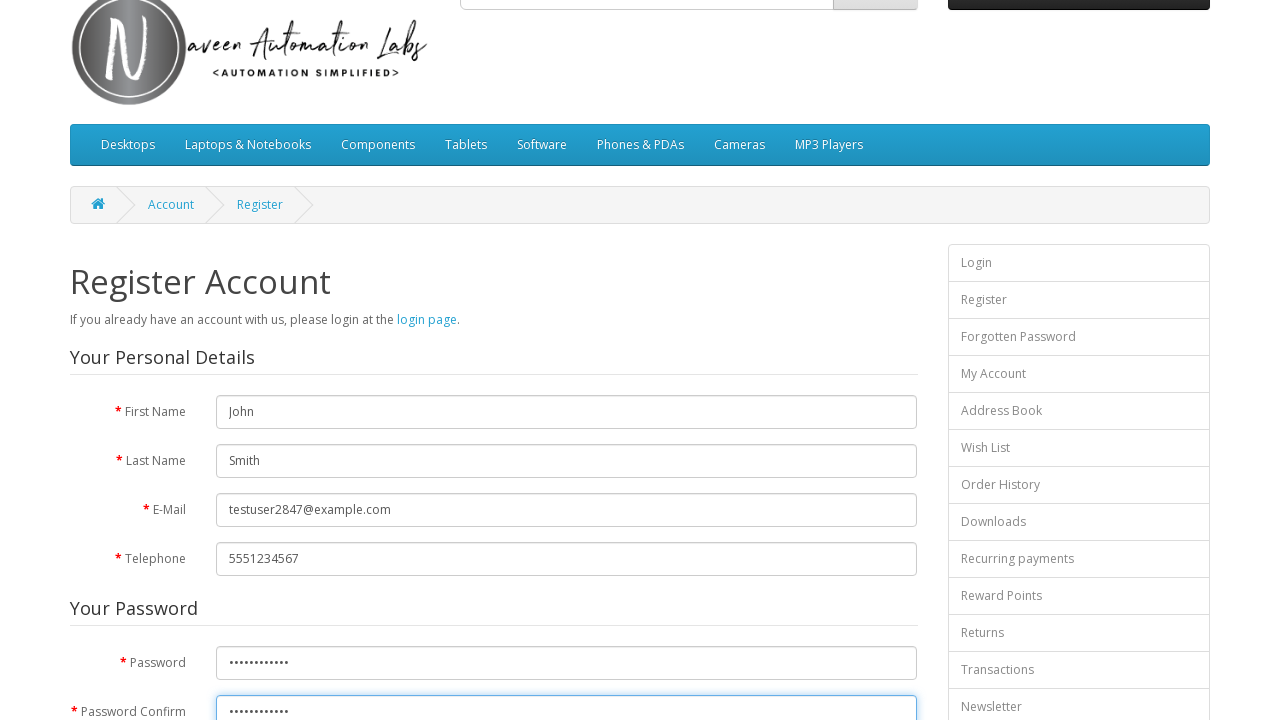